Tests the first name input field by entering a name and verifying it was correctly entered.

Starting URL: https://demoqa.com/automation-practice-form

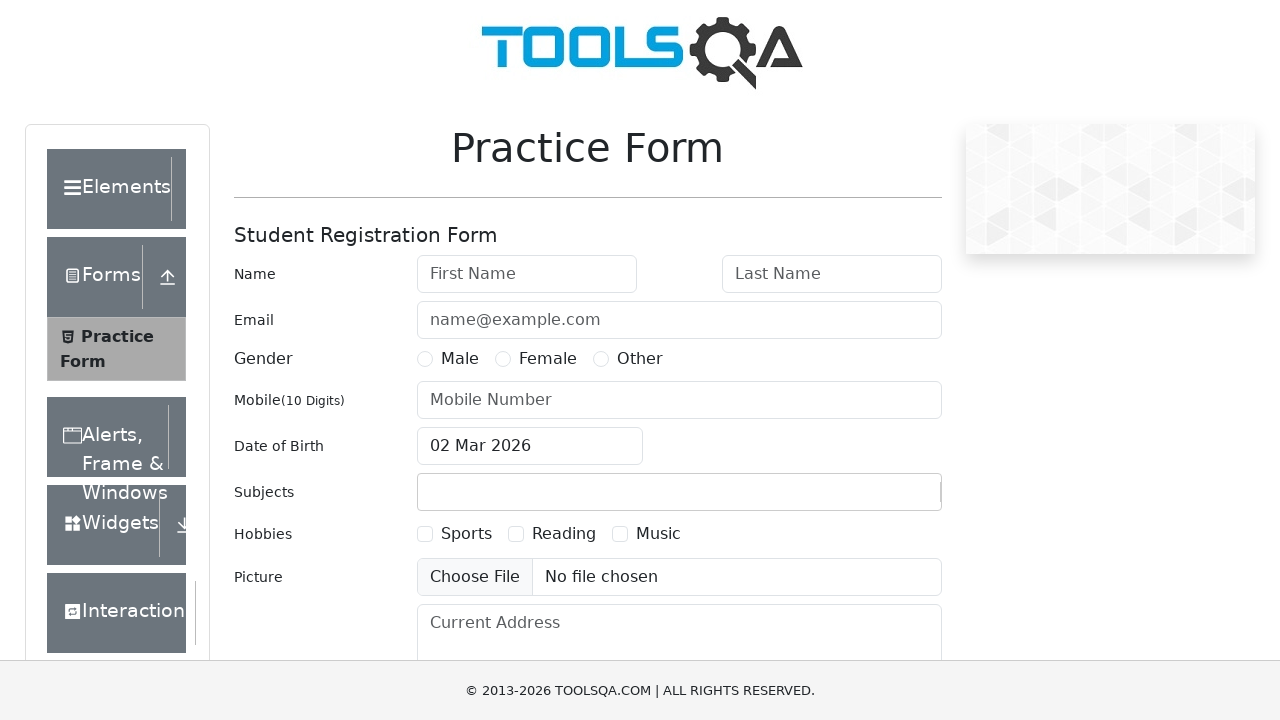

Filled first name field with 'Alexey' on #firstName
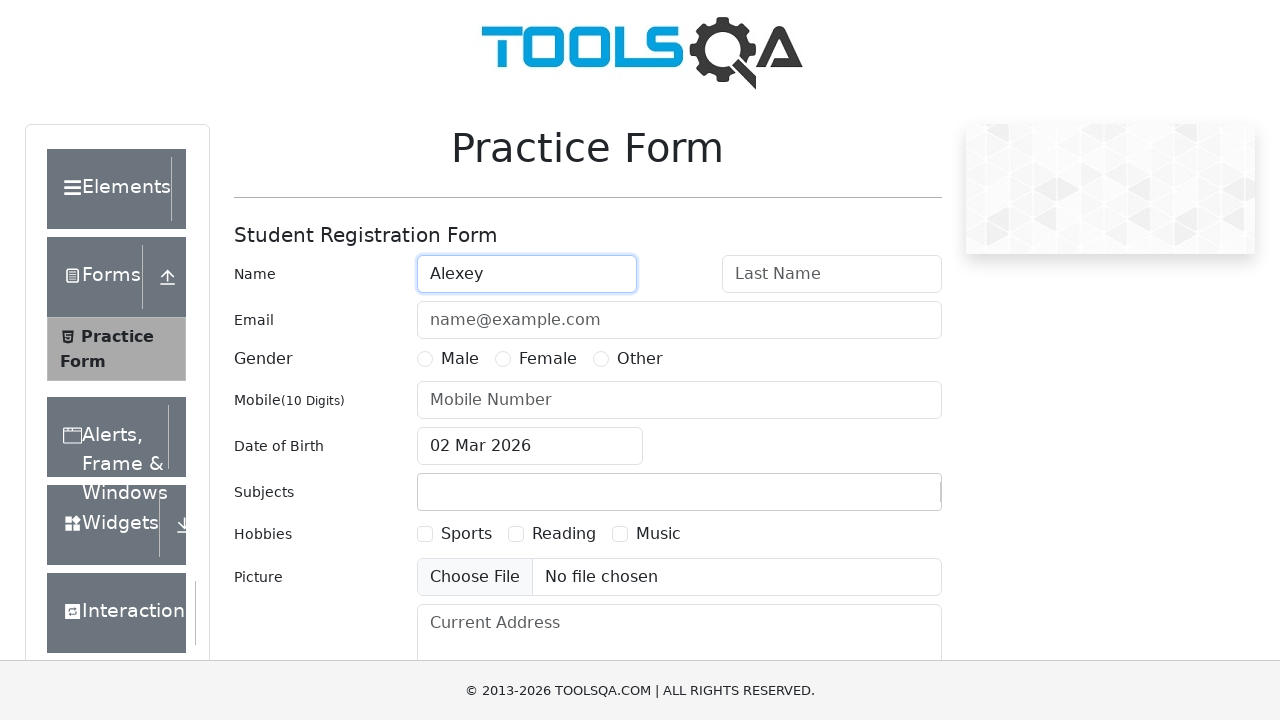

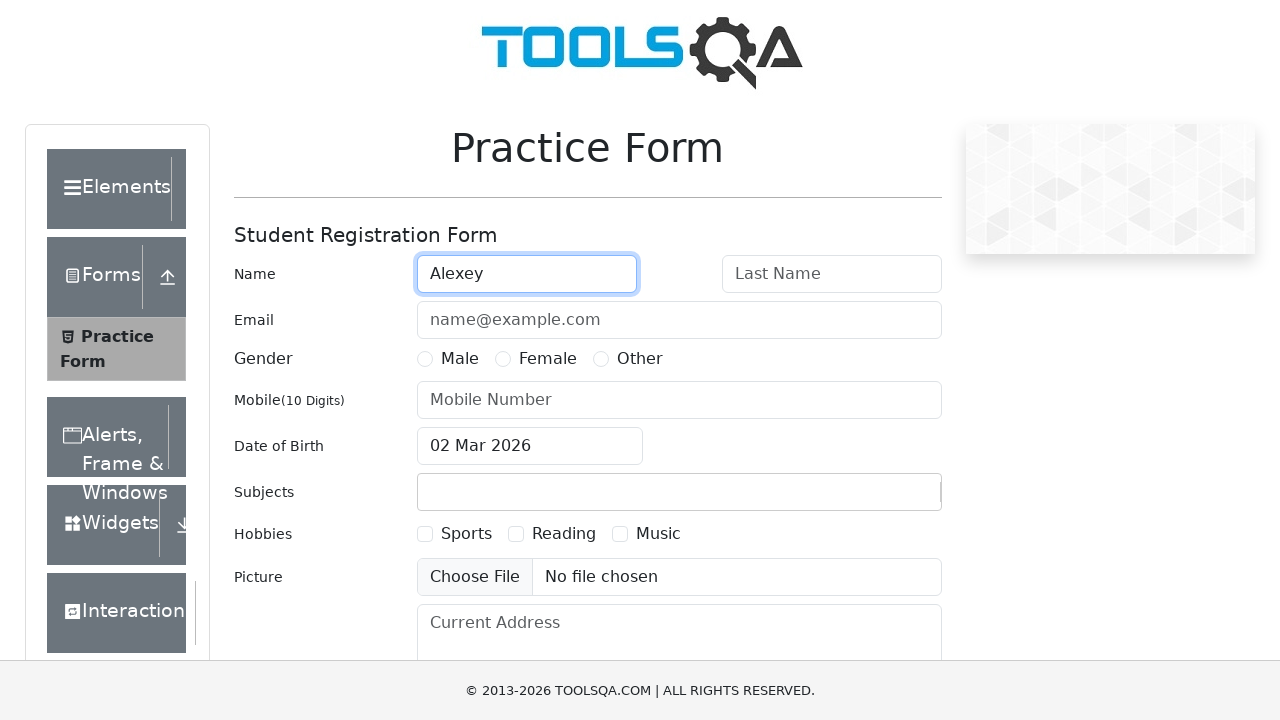